Tests the Playwright Python documentation homepage by clicking the "GET STARTED" link and verifying navigation to the docs intro page

Starting URL: https://playwright.dev/python

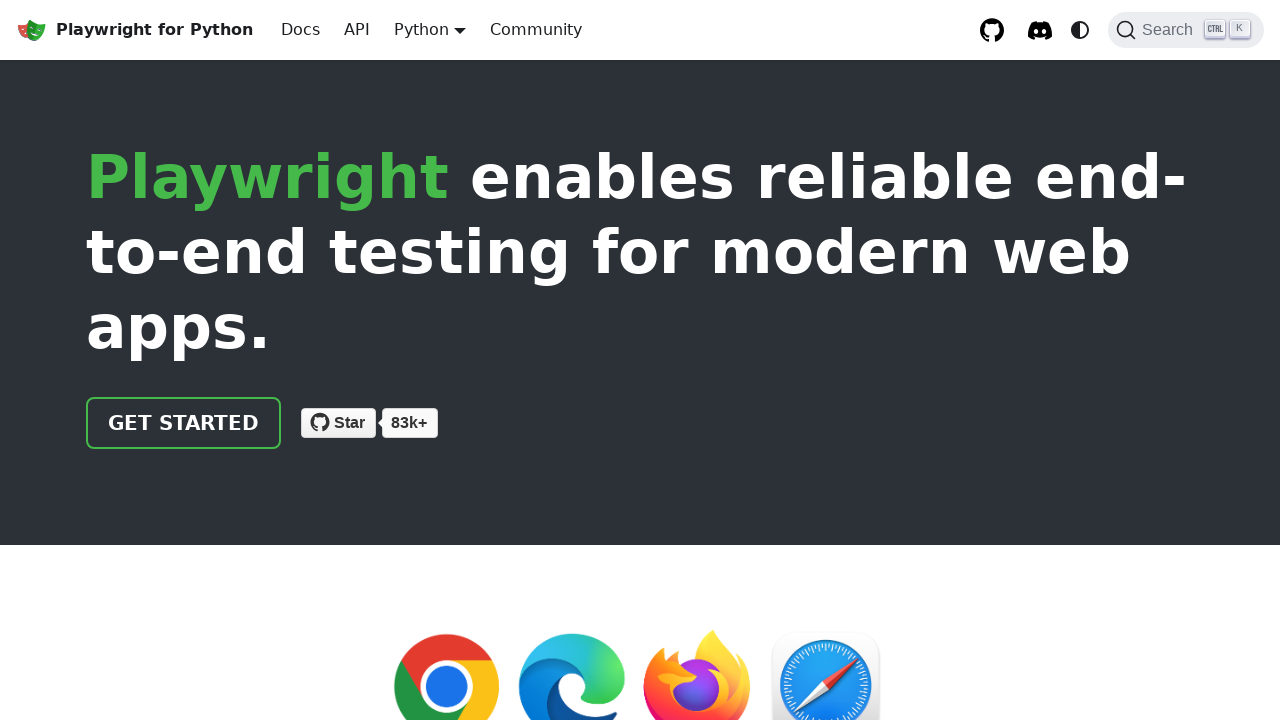

Clicked 'GET STARTED' link at (184, 423) on internal:role=link[name="GET STARTED"i]
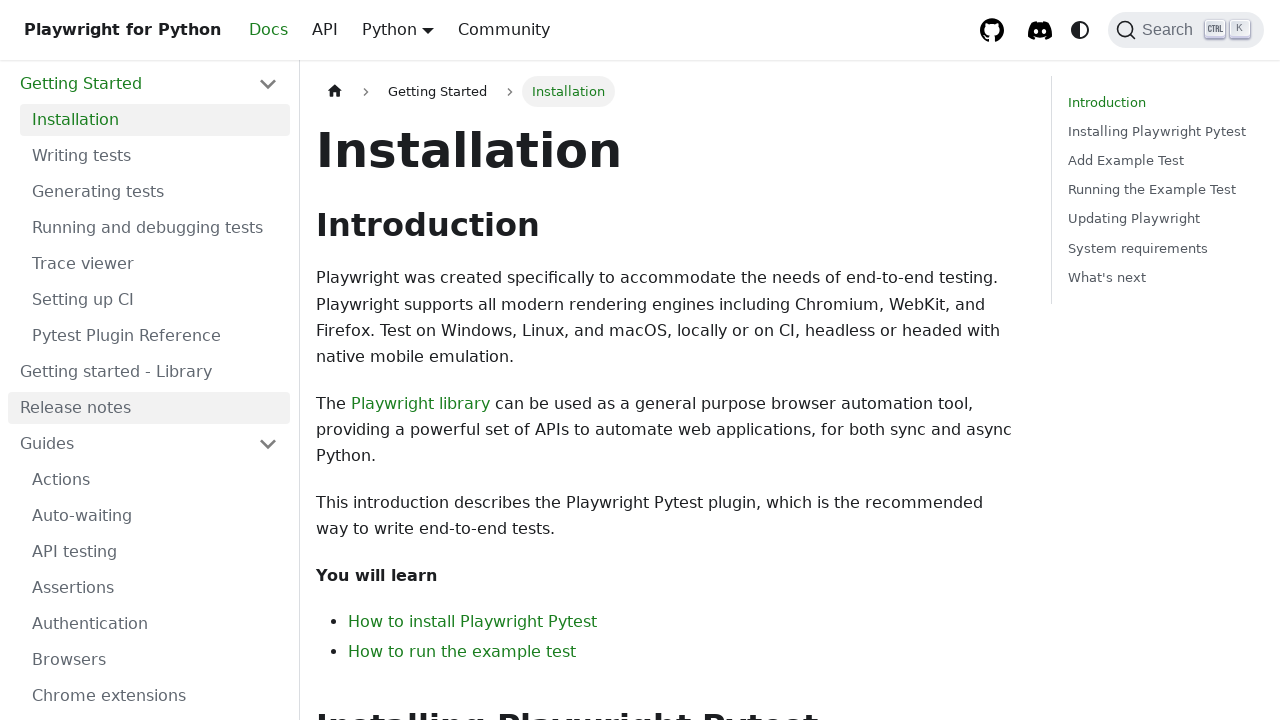

Navigated to Playwright Python docs intro page
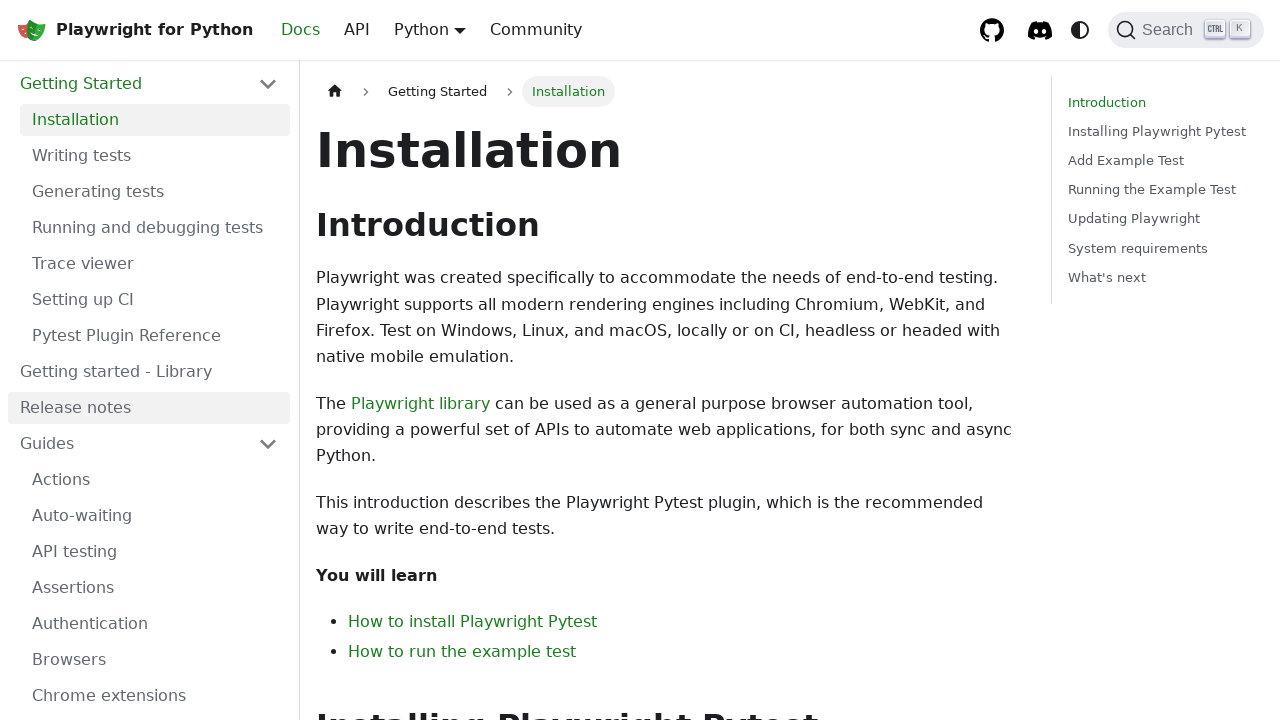

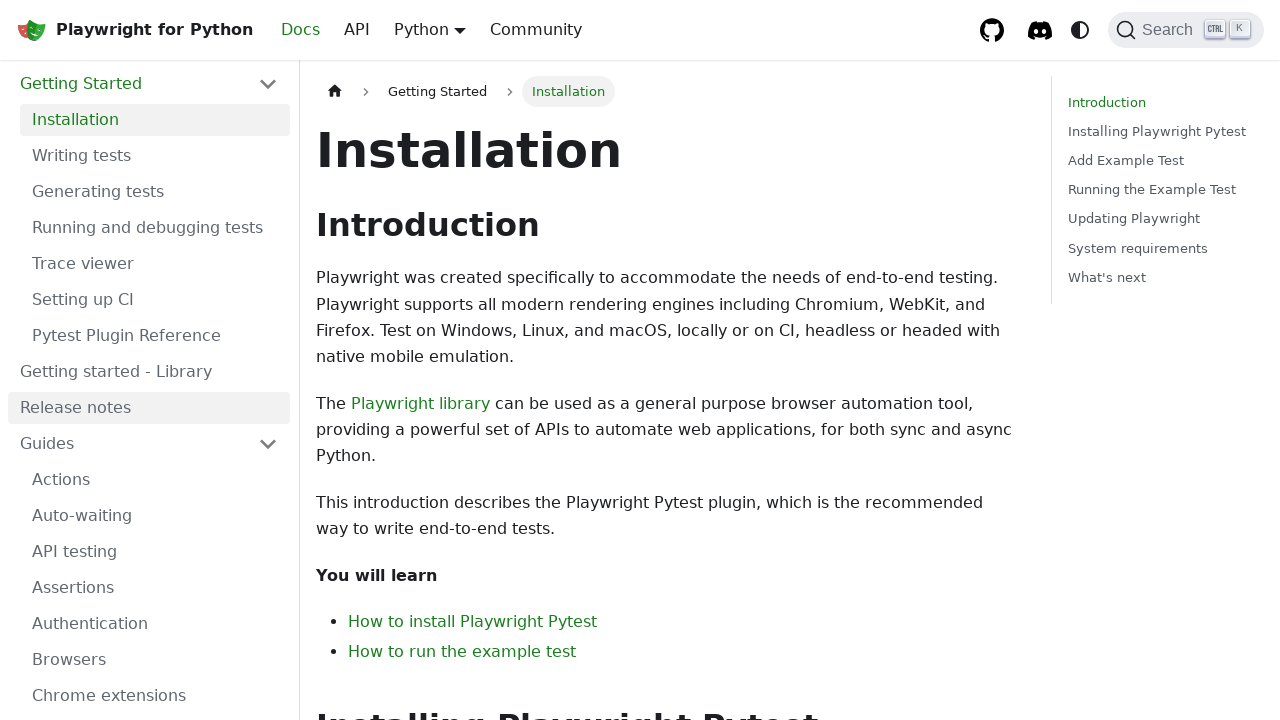